Navigates to a Twitch streamer's page and clicks on the Twitch logo/home button in the navigation bar

Starting URL: https://www.twitch.tv/ilame

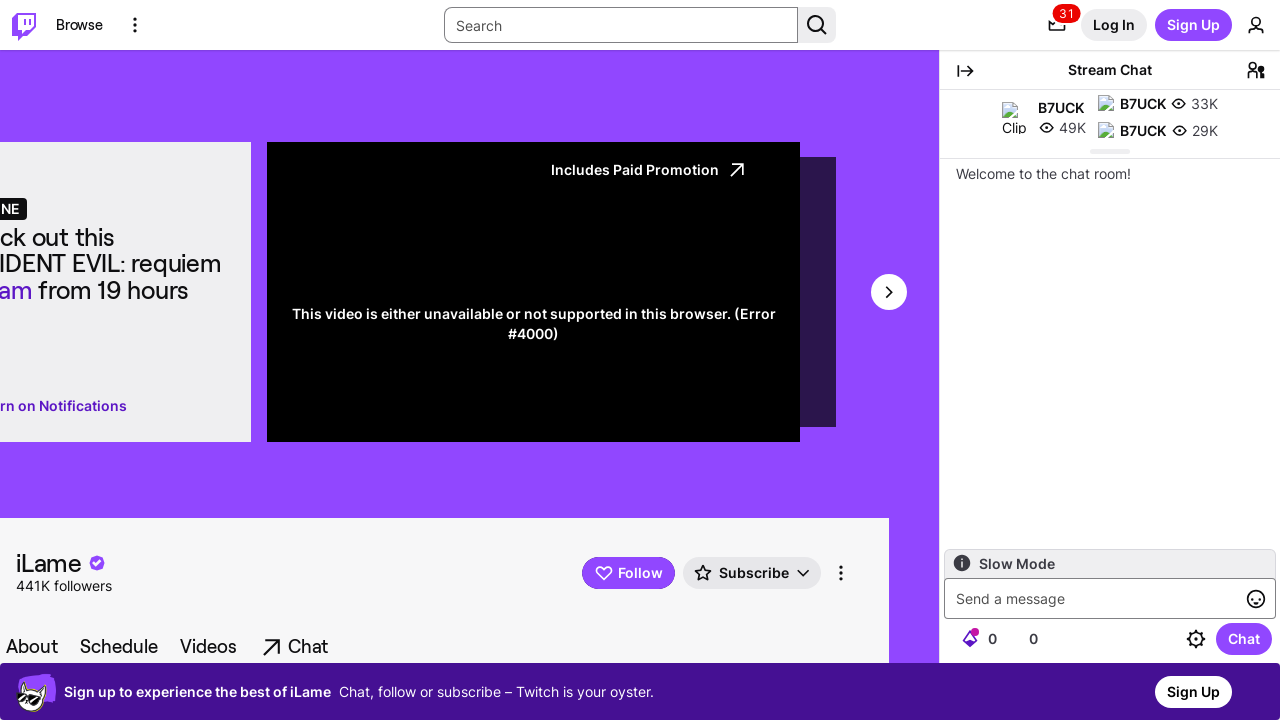

Waited for Twitch home/logo button in navigation bar to load
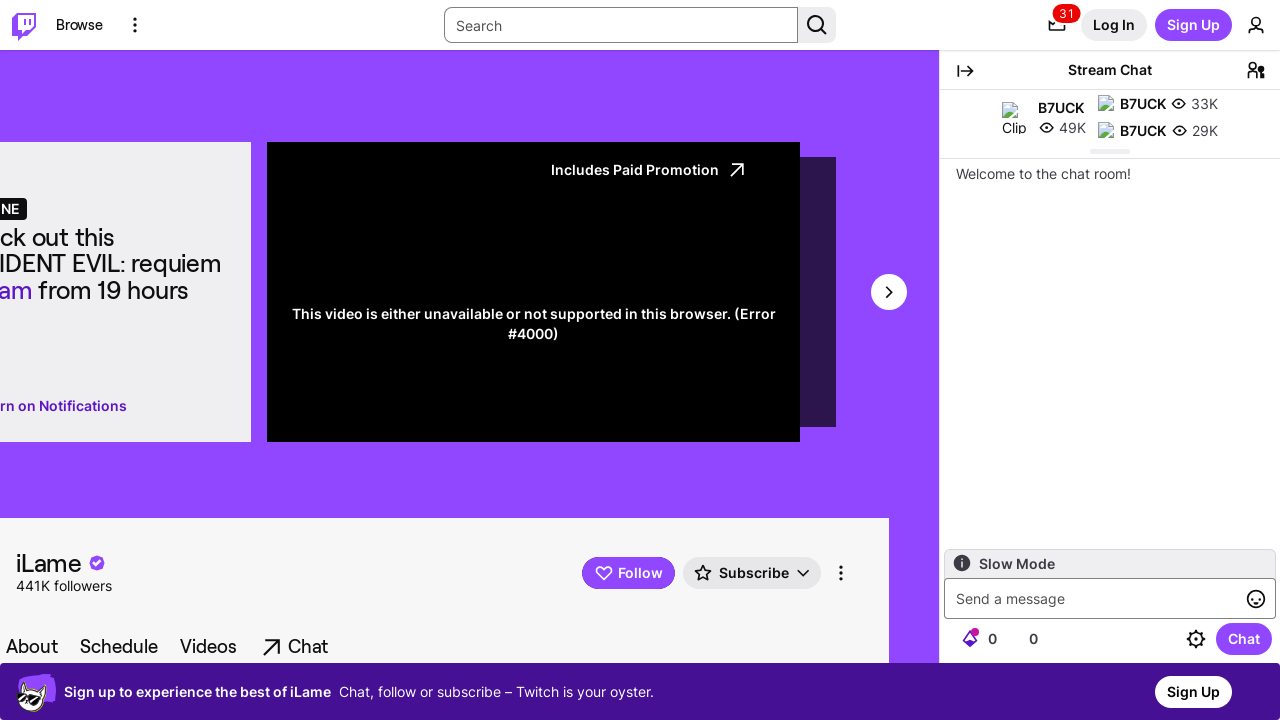

Clicked Twitch home/logo button to navigate to homepage at (24, 25) on nav a[href="/"]
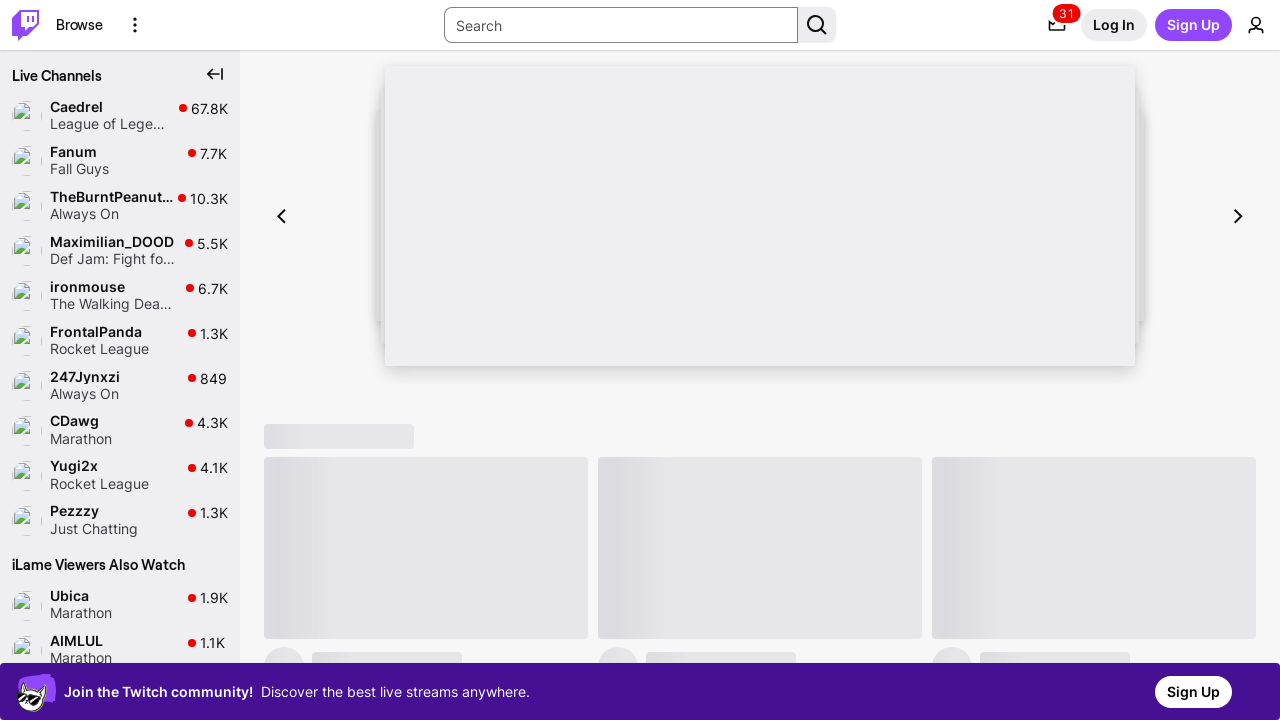

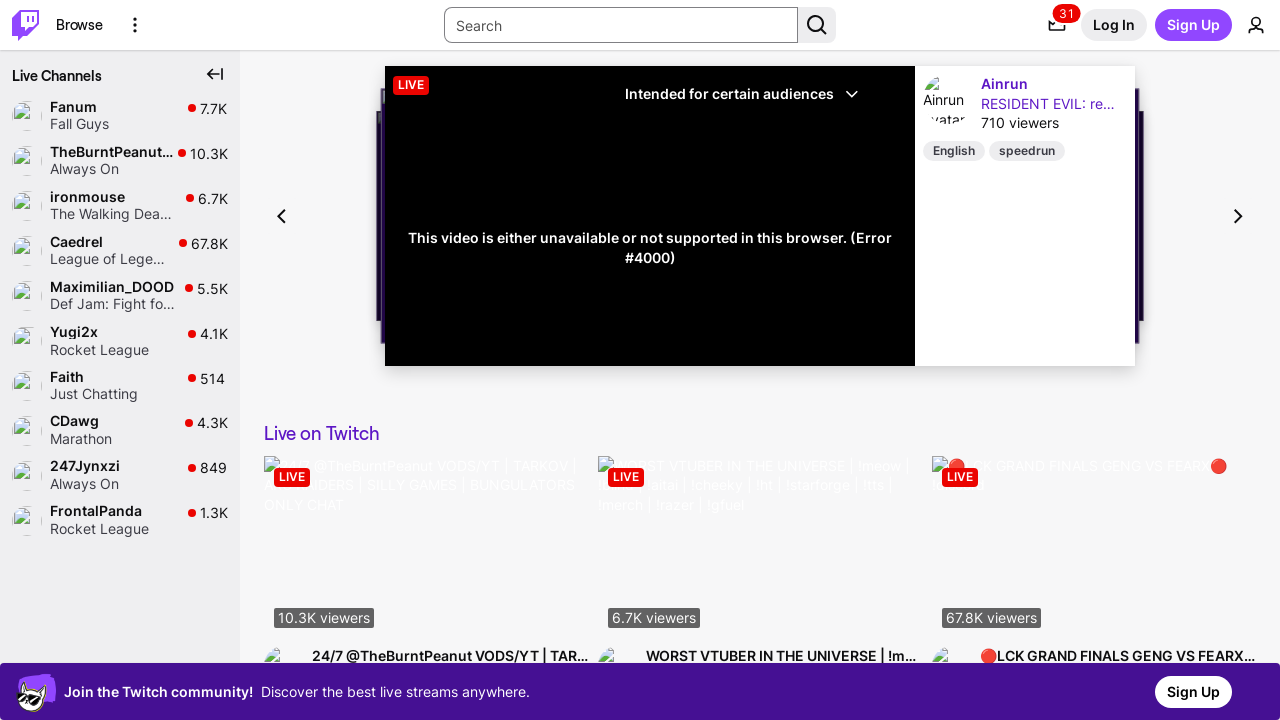